Tests radio button interactions by clicking three different radio buttons using various selector strategies (ID, CSS selector, and XPath)

Starting URL: https://formy-project.herokuapp.com/radiobutton

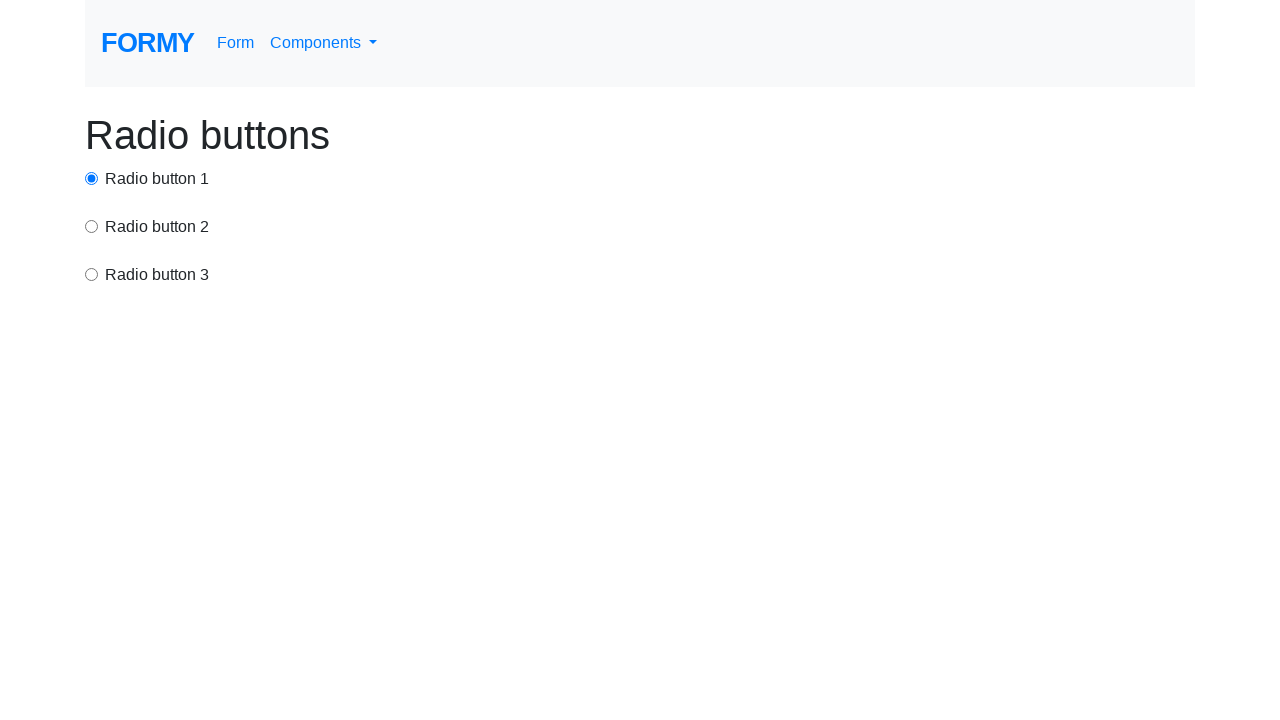

Clicked first radio button using ID selector at (92, 178) on #radio-button-1
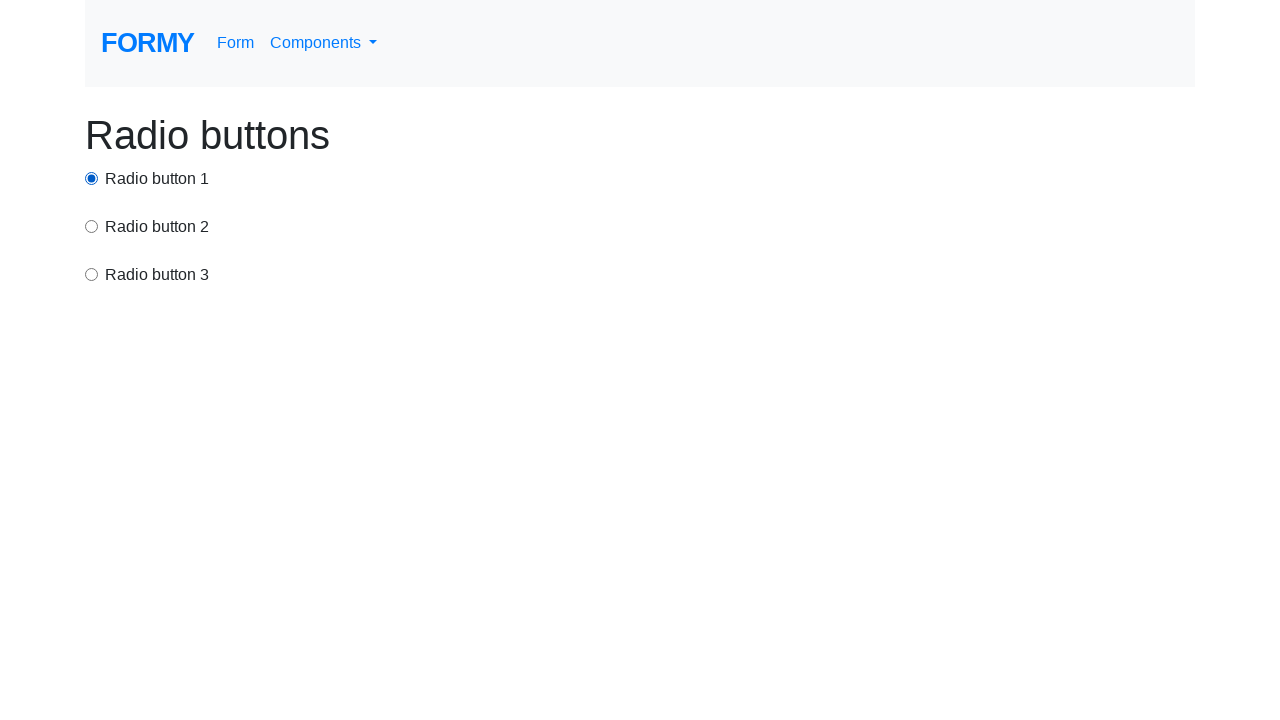

Clicked second radio button using CSS selector at (92, 226) on input[value='option2']
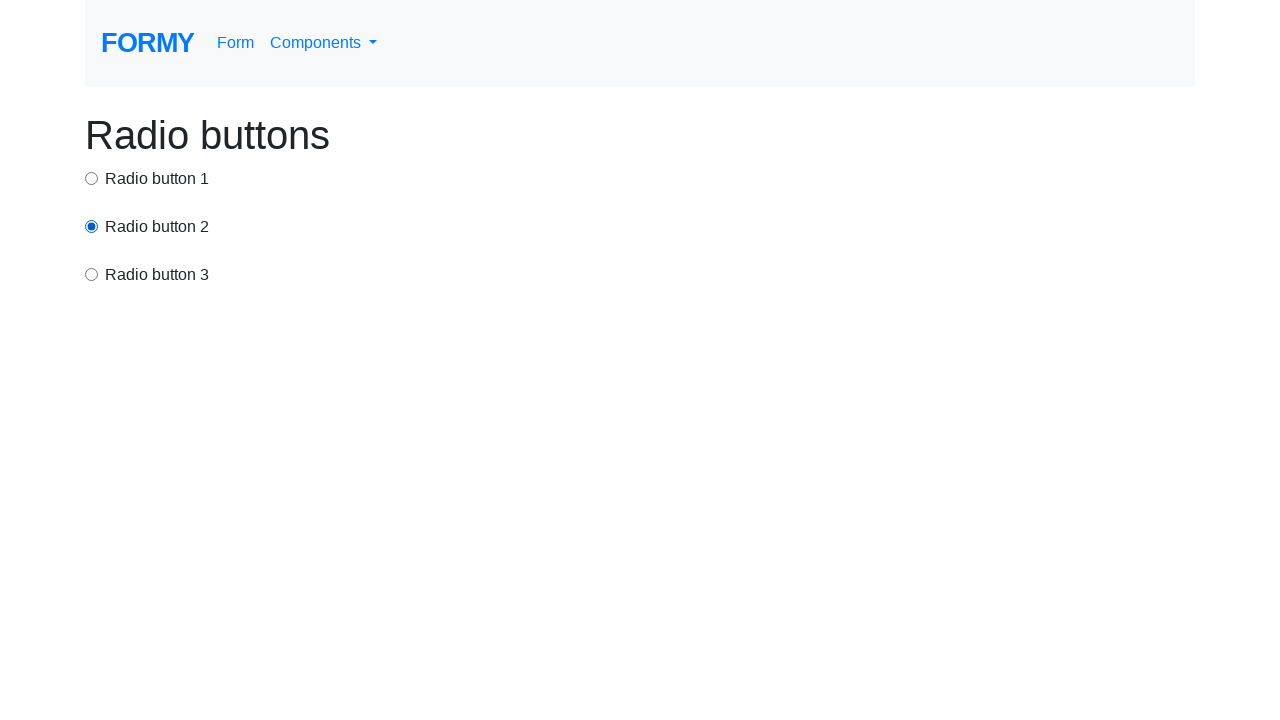

Clicked third radio button using XPath selector at (92, 274) on xpath=/html/body/div/div[3]/input
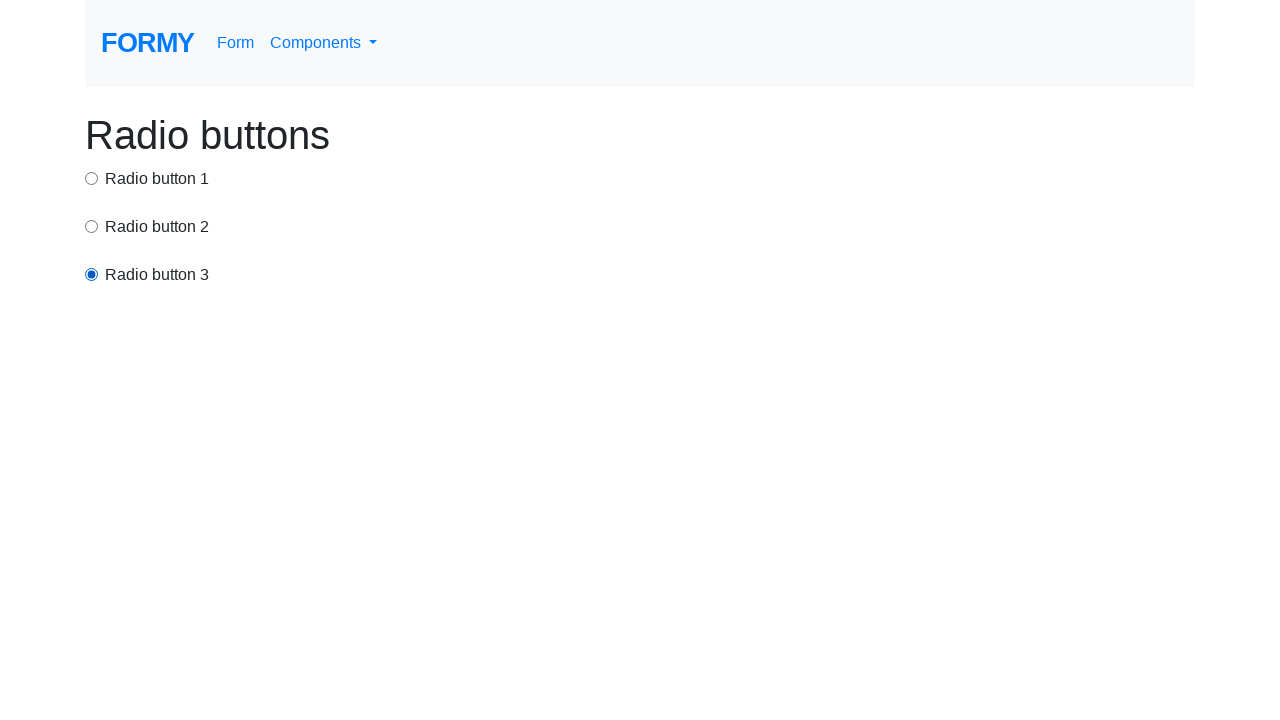

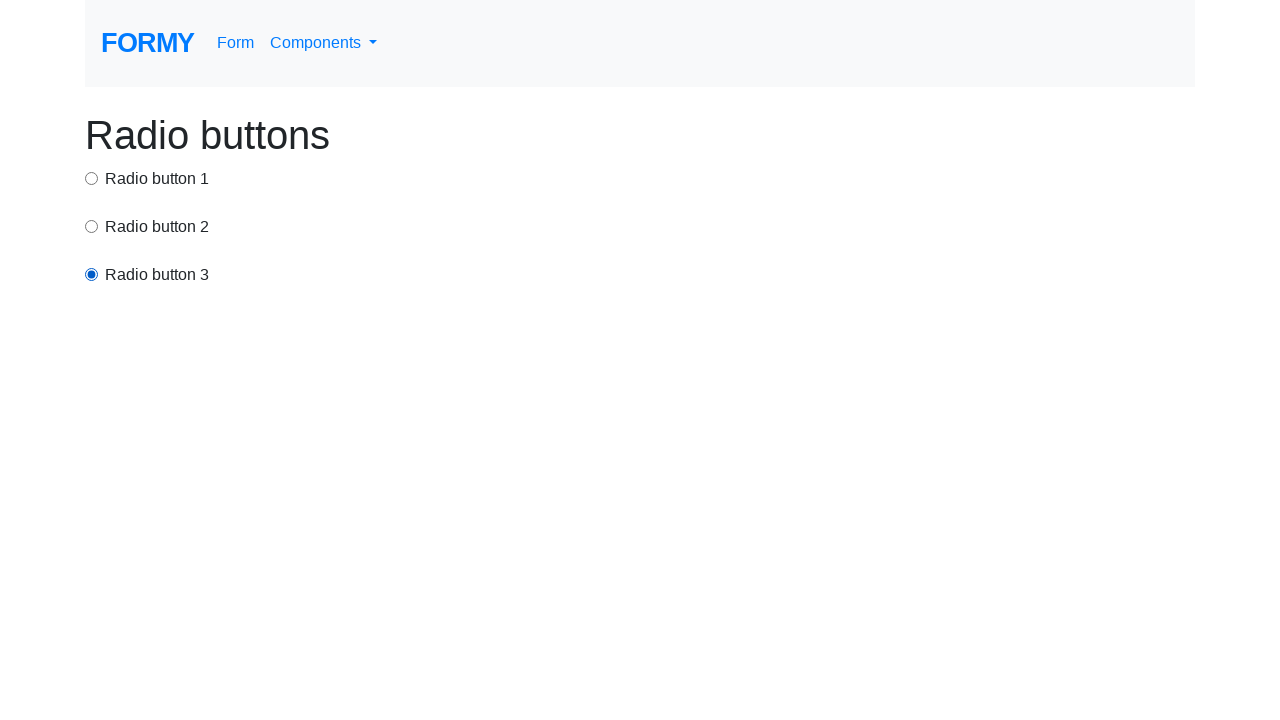